Navigates to an ecommerce software category page and verifies the page title

Starting URL: https://ecommerce-playground.lambdatest.io/index.php?route=product/category&path=17

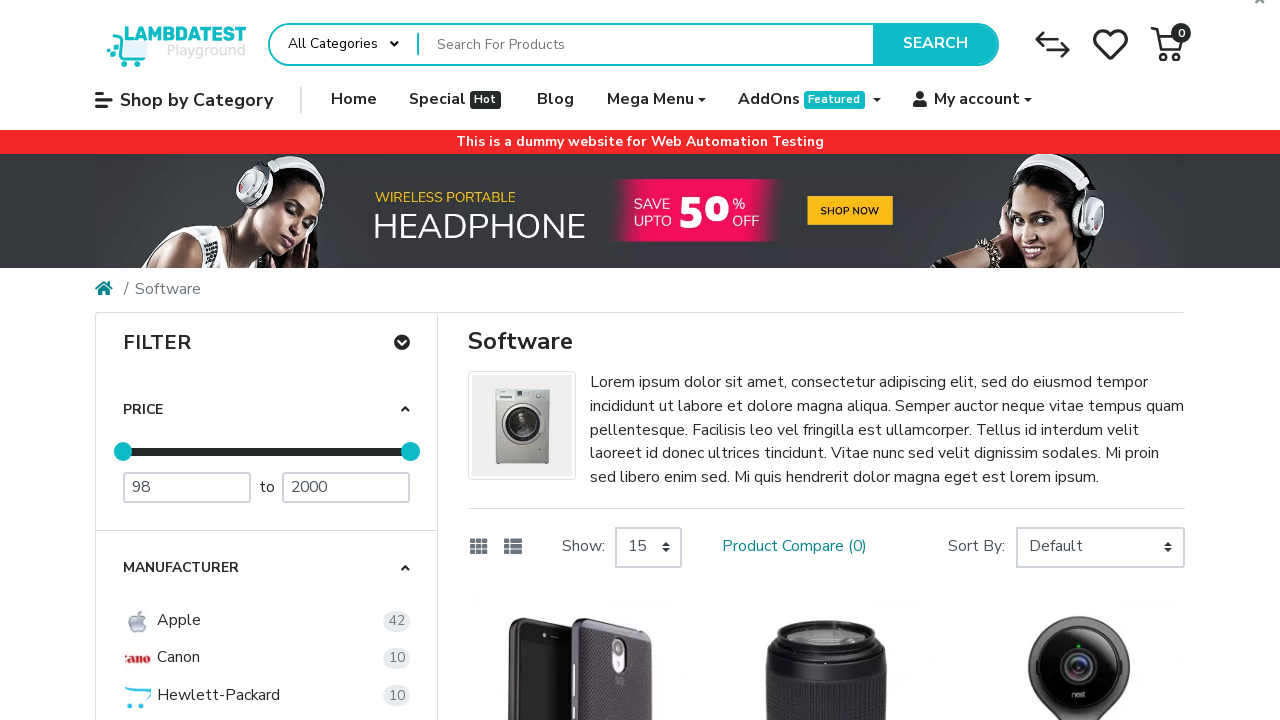

Navigated to ecommerce software category page
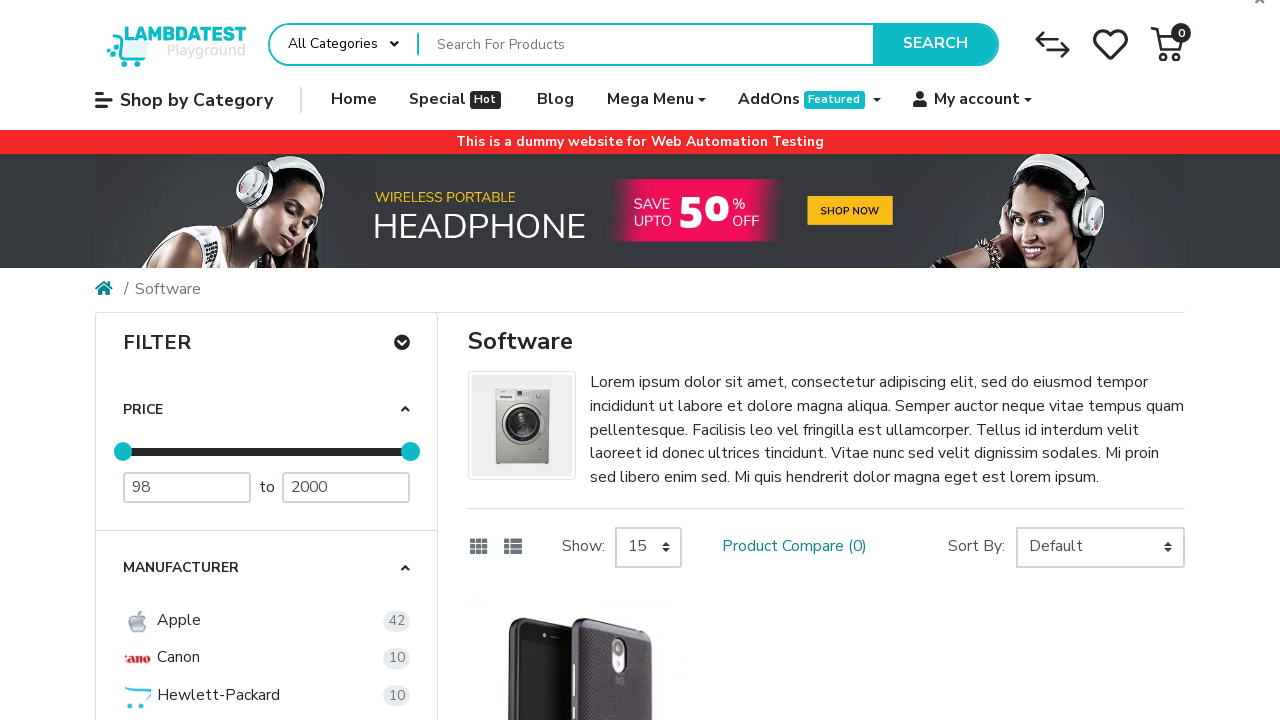

Verified page title is 'Software'
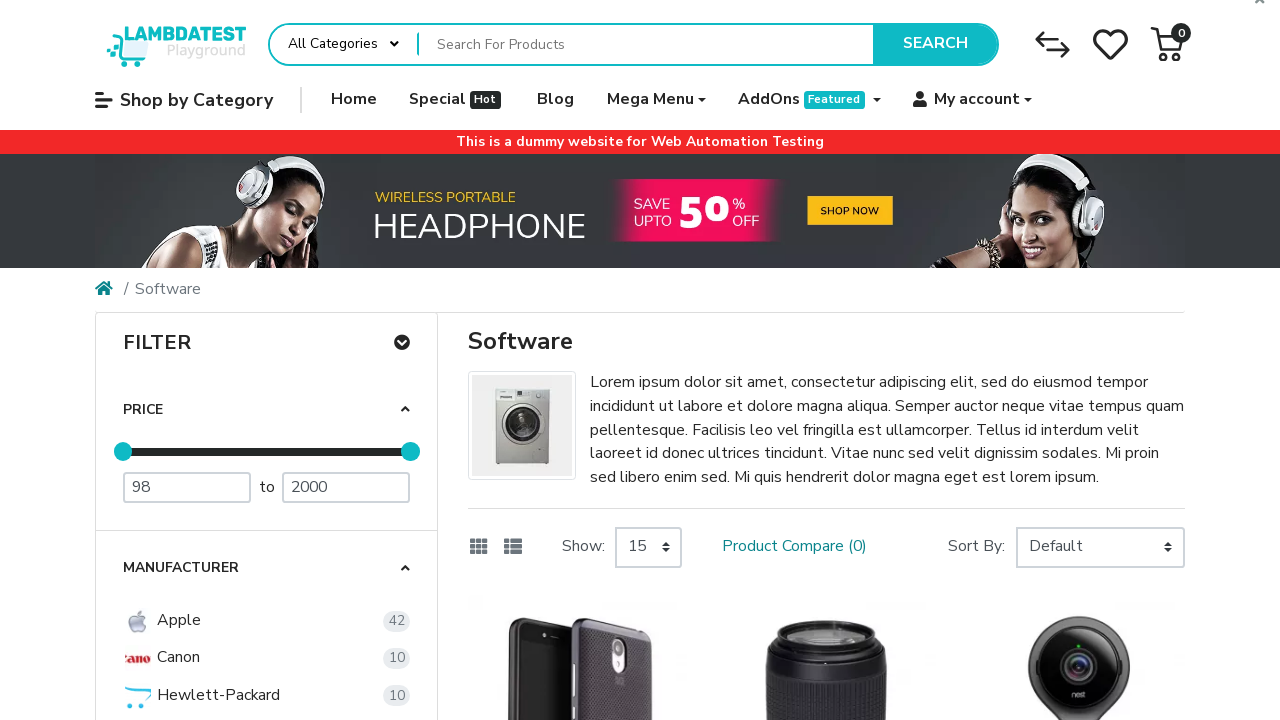

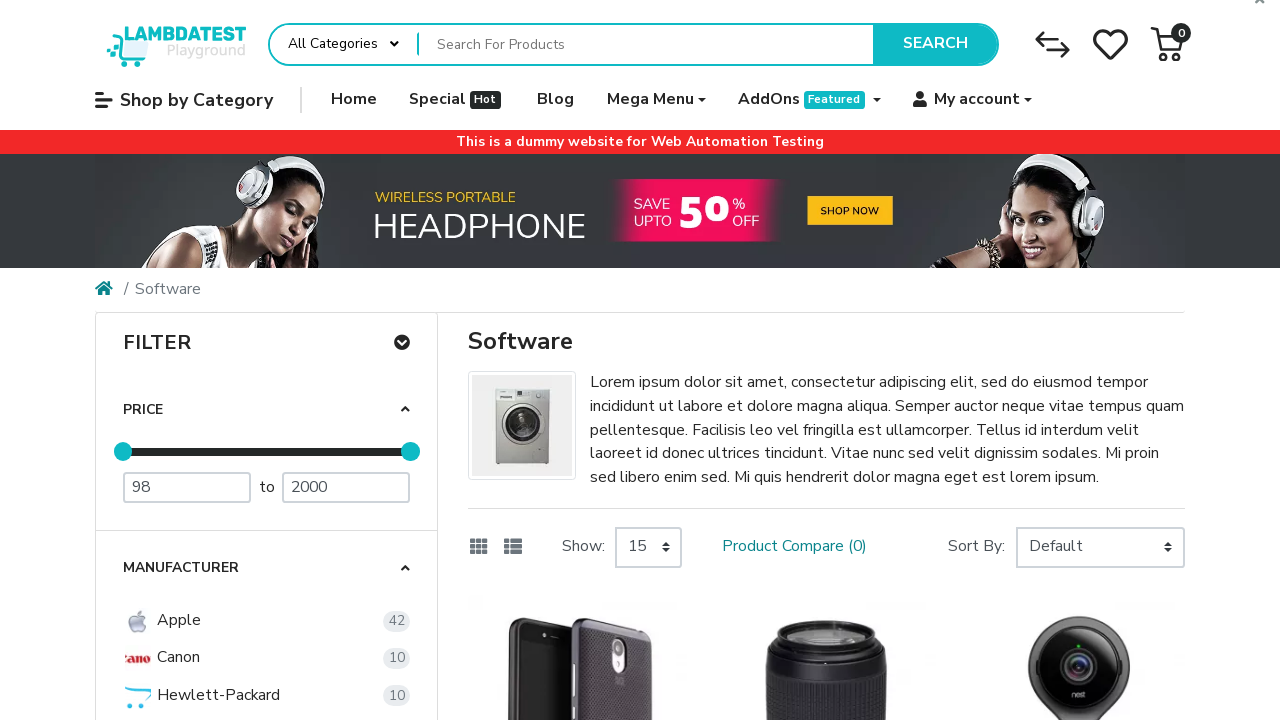